Tests AJAX functionality by clicking a button and waiting for the dynamically loaded content to appear, then verifying the text is visible

Starting URL: http://uitestingplayground.com/ajax

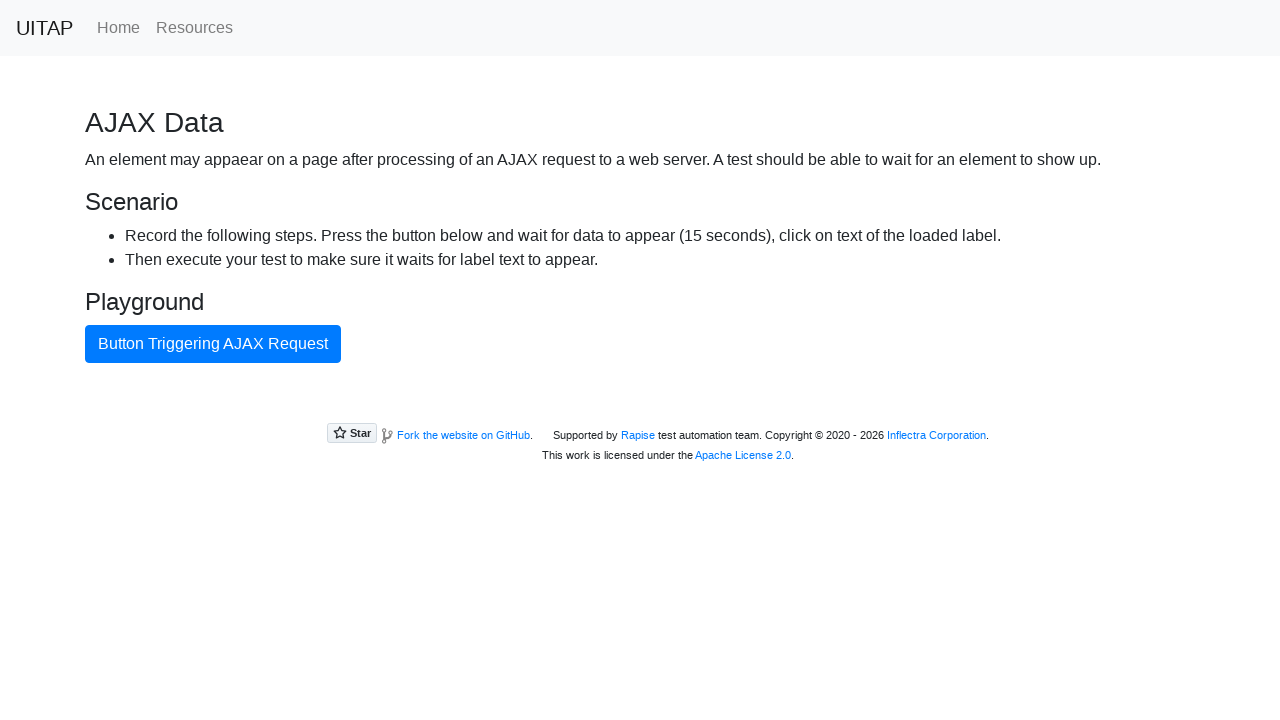

Clicked the blue AJAX button at (213, 344) on #ajaxButton
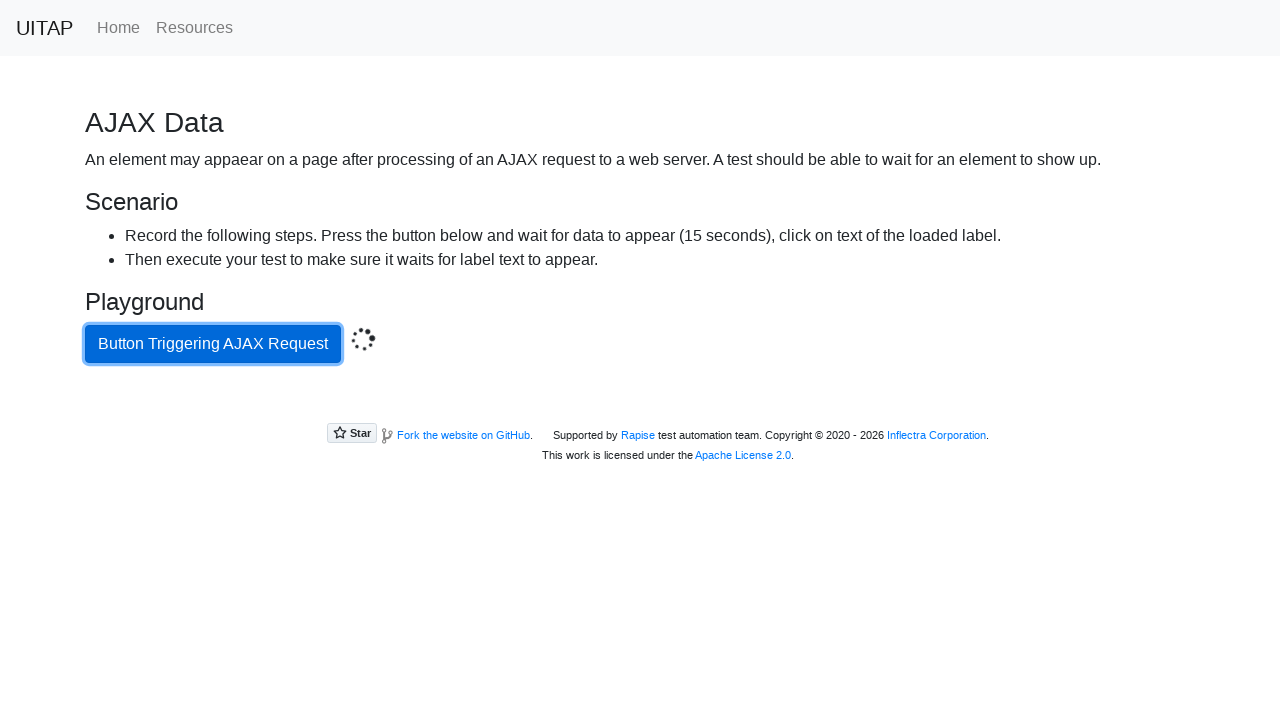

AJAX response loaded - success message appeared
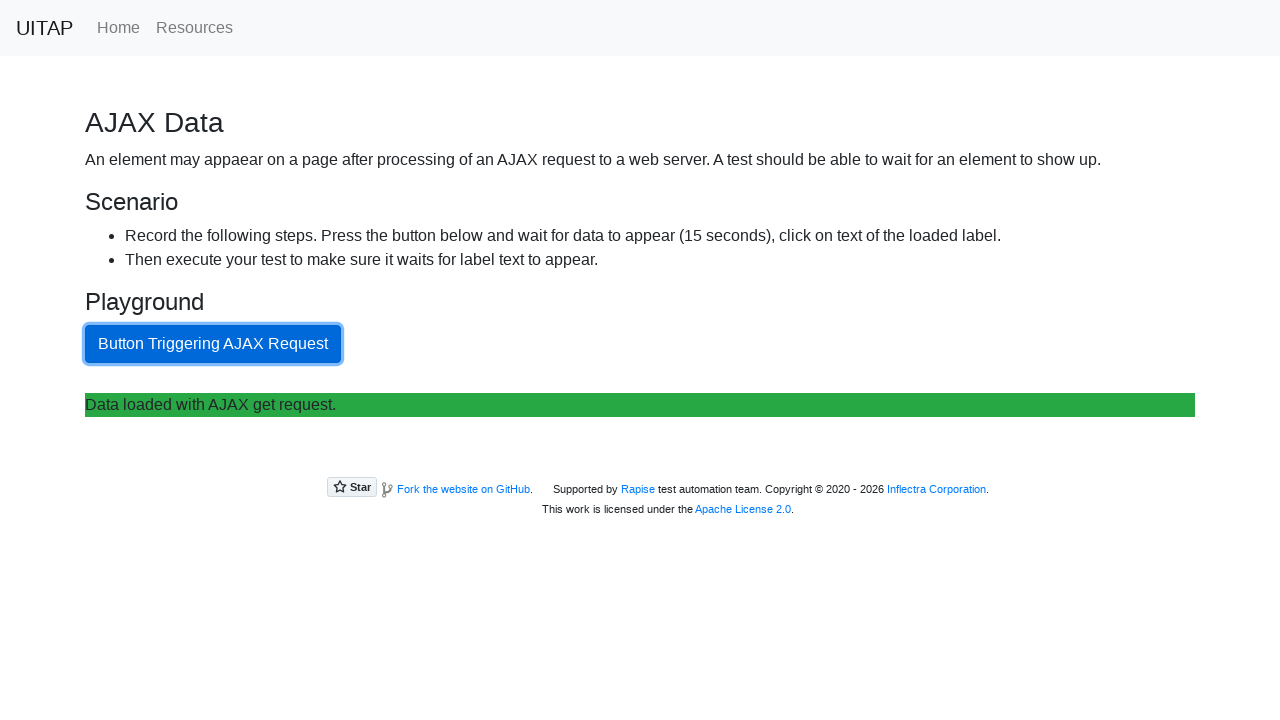

Retrieved success message text: Data loaded with AJAX get request.
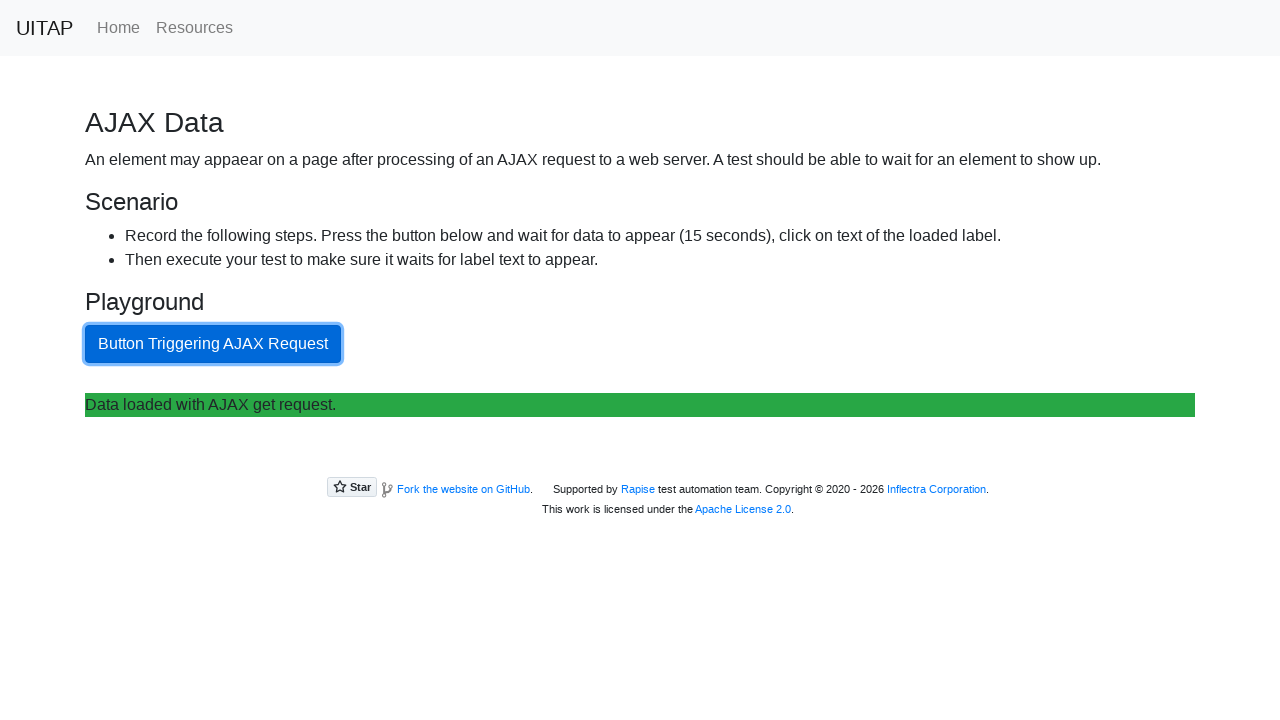

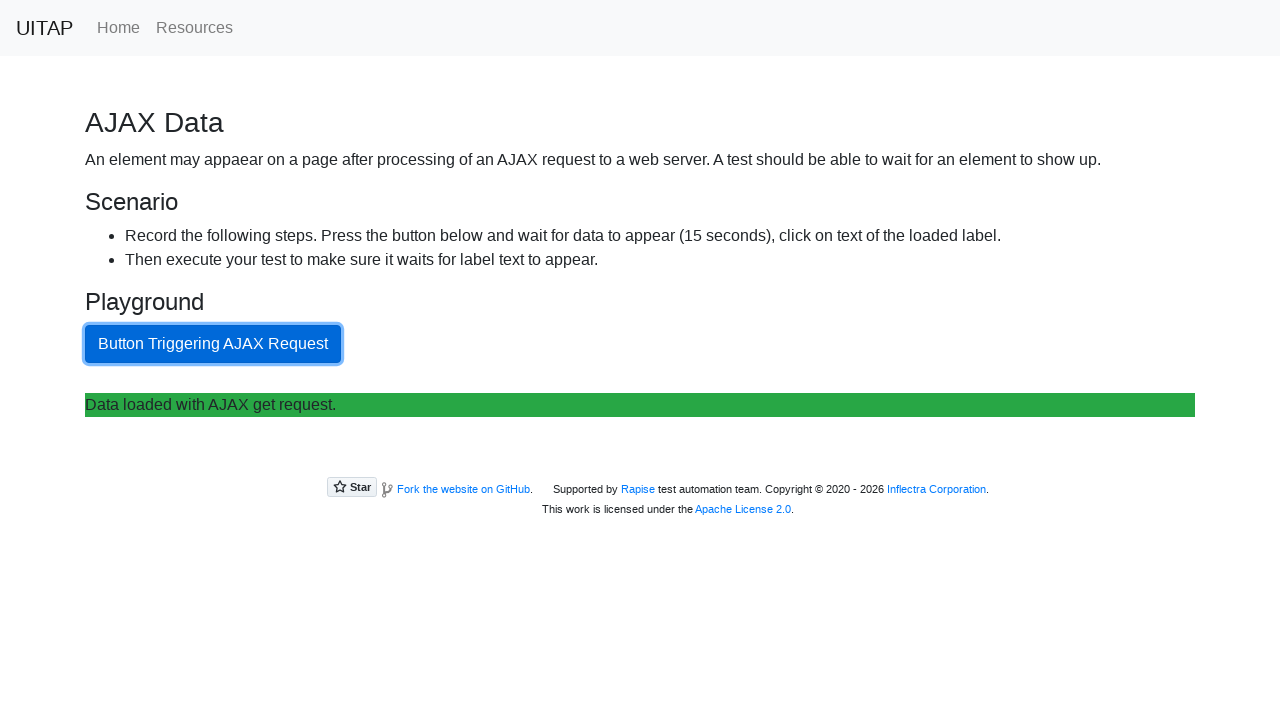